Tests selecting an option from a dropdown menu on a registration form by choosing a skill from the Skills dropdown

Starting URL: https://demo.automationtesting.in/Register.html

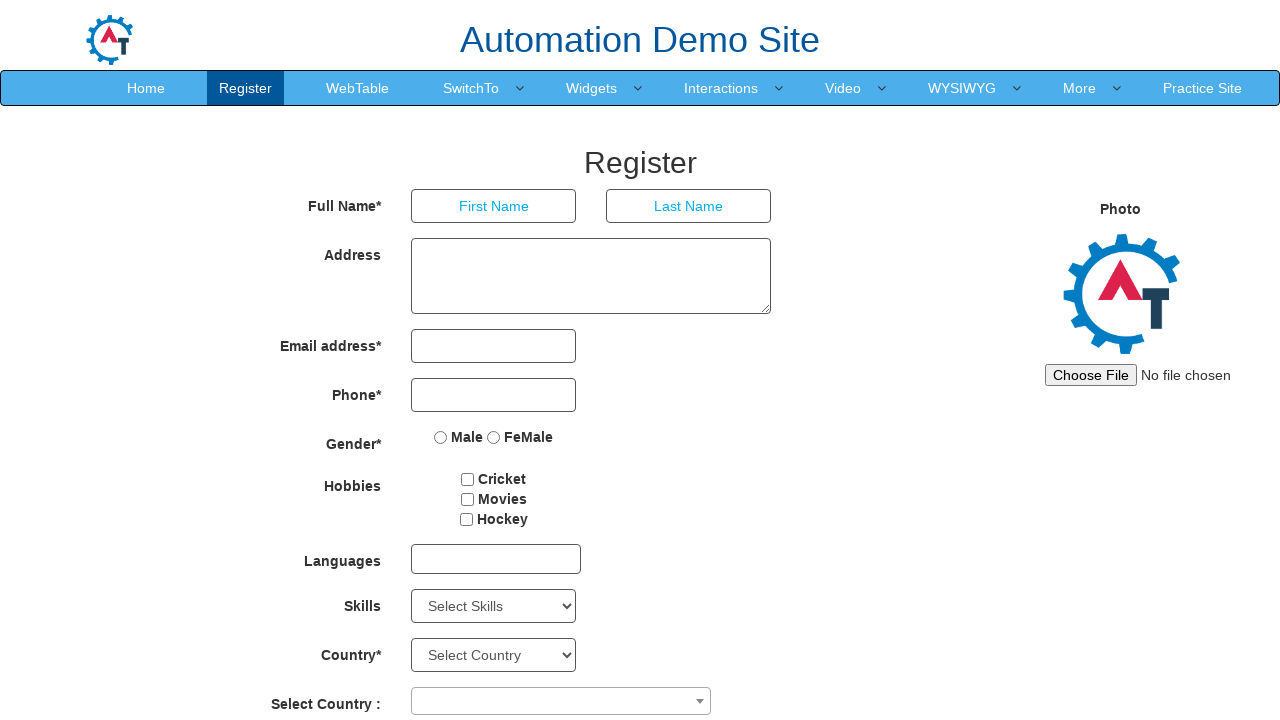

Navigated to registration form page
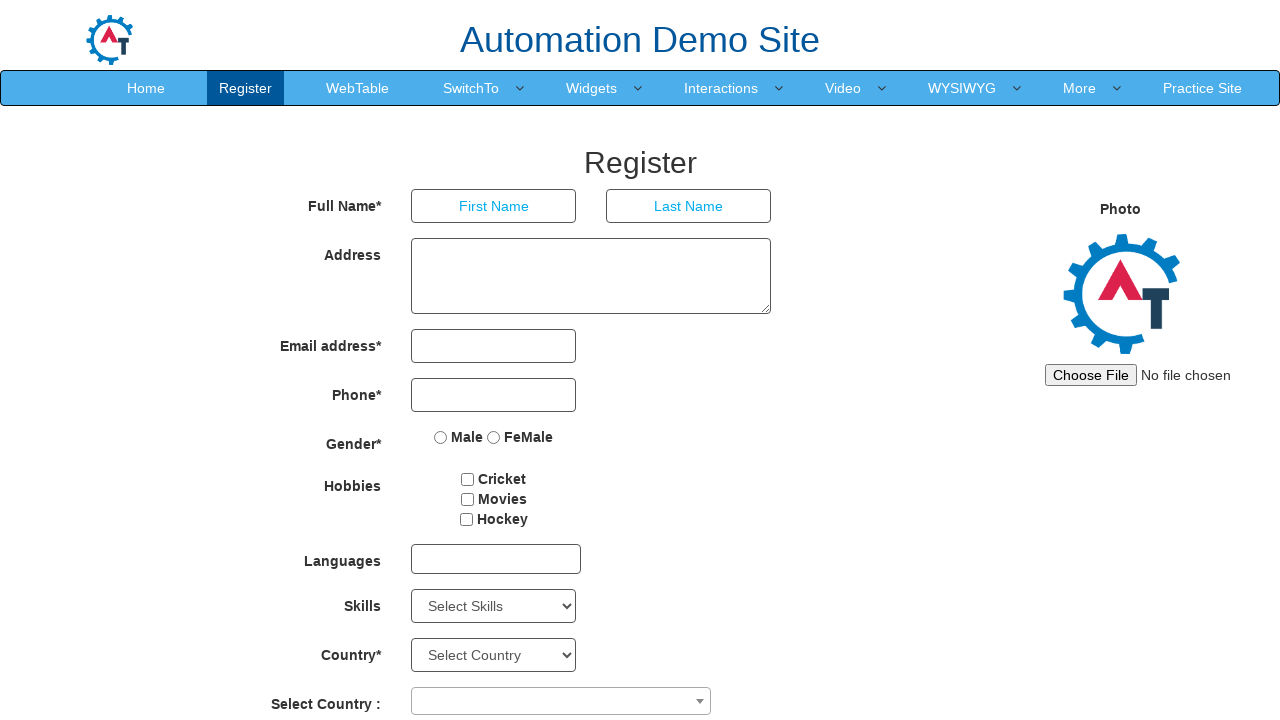

Selected 'AutoCAD' from the Skills dropdown menu on //select[@id="Skills"]
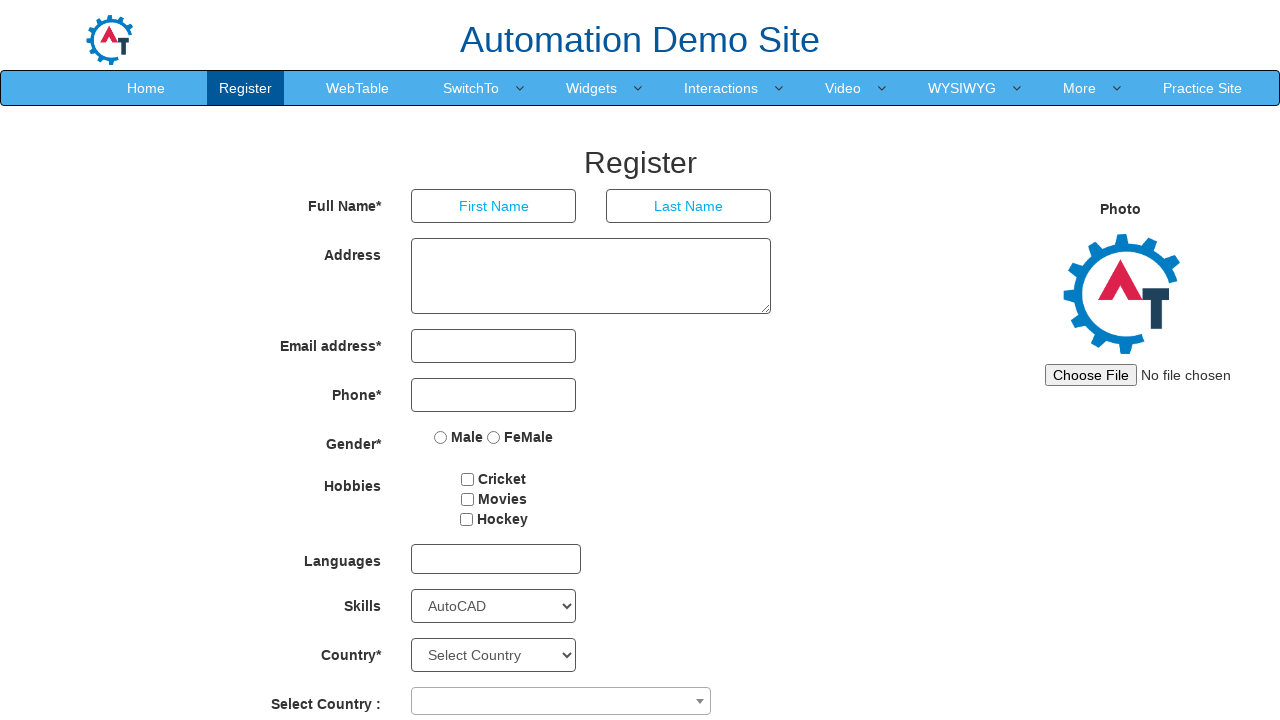

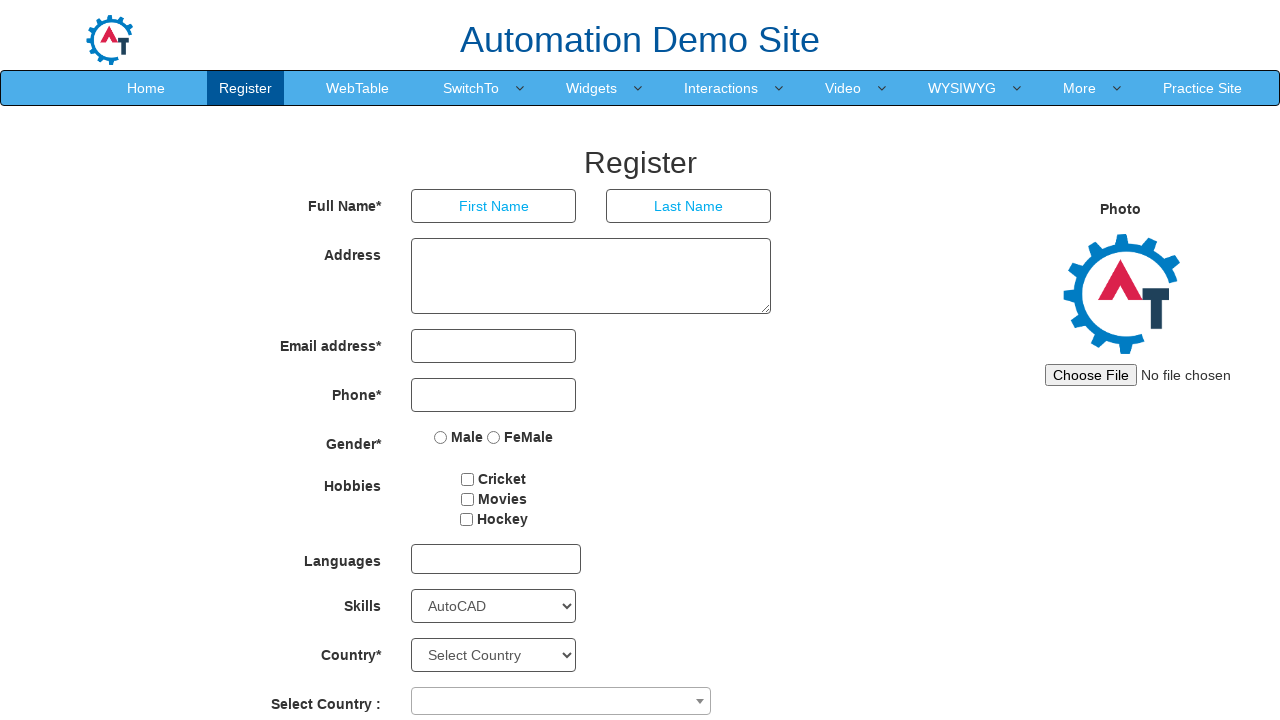